Navigates to the Heroku test app homepage, waits for the list of example links to load, and clicks on the 10th link in the list.

Starting URL: https://the-internet.herokuapp.com/

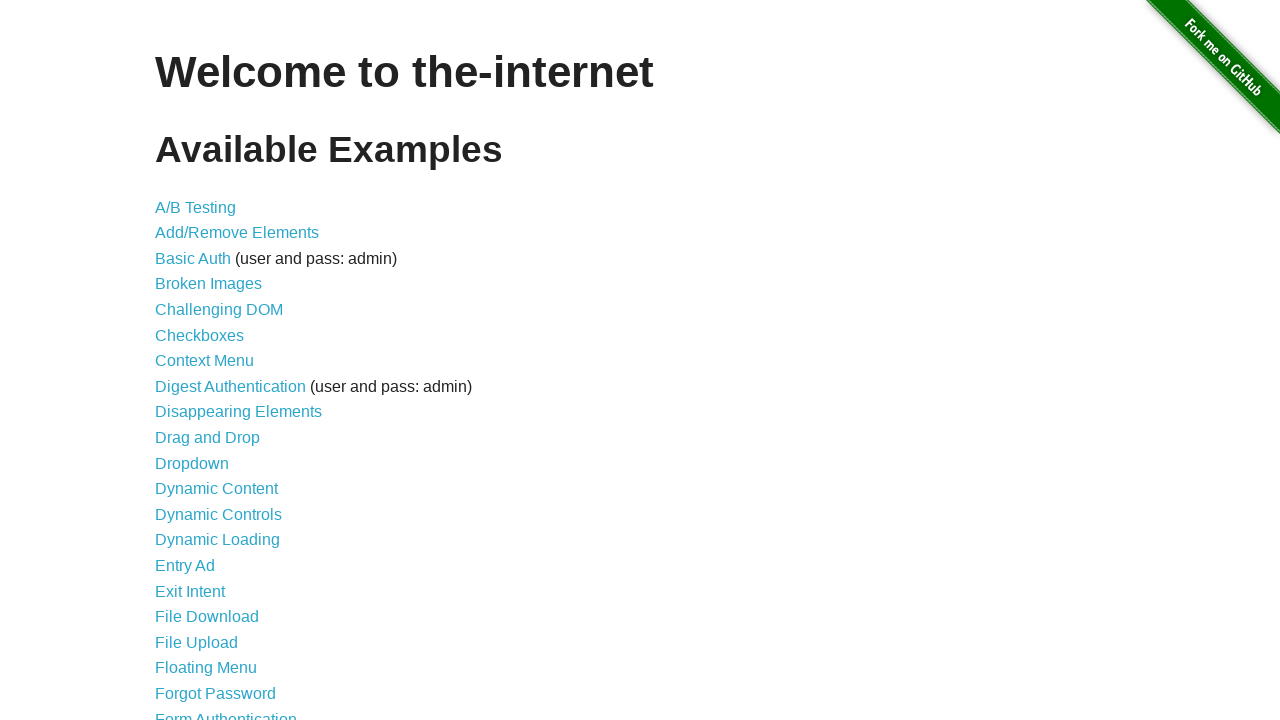

Waited for list of example links to load on Heroku test app homepage
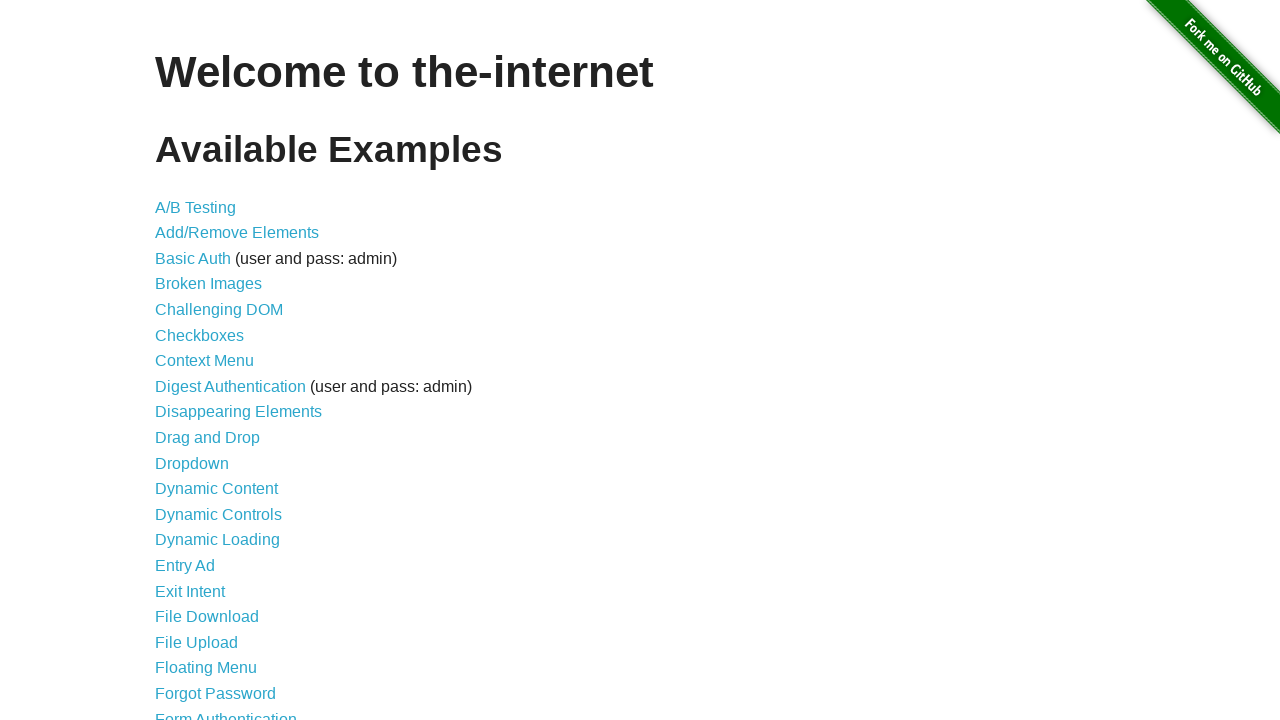

Clicked on the 10th link in the list at (208, 438) on xpath=//li[10]/a[@href]
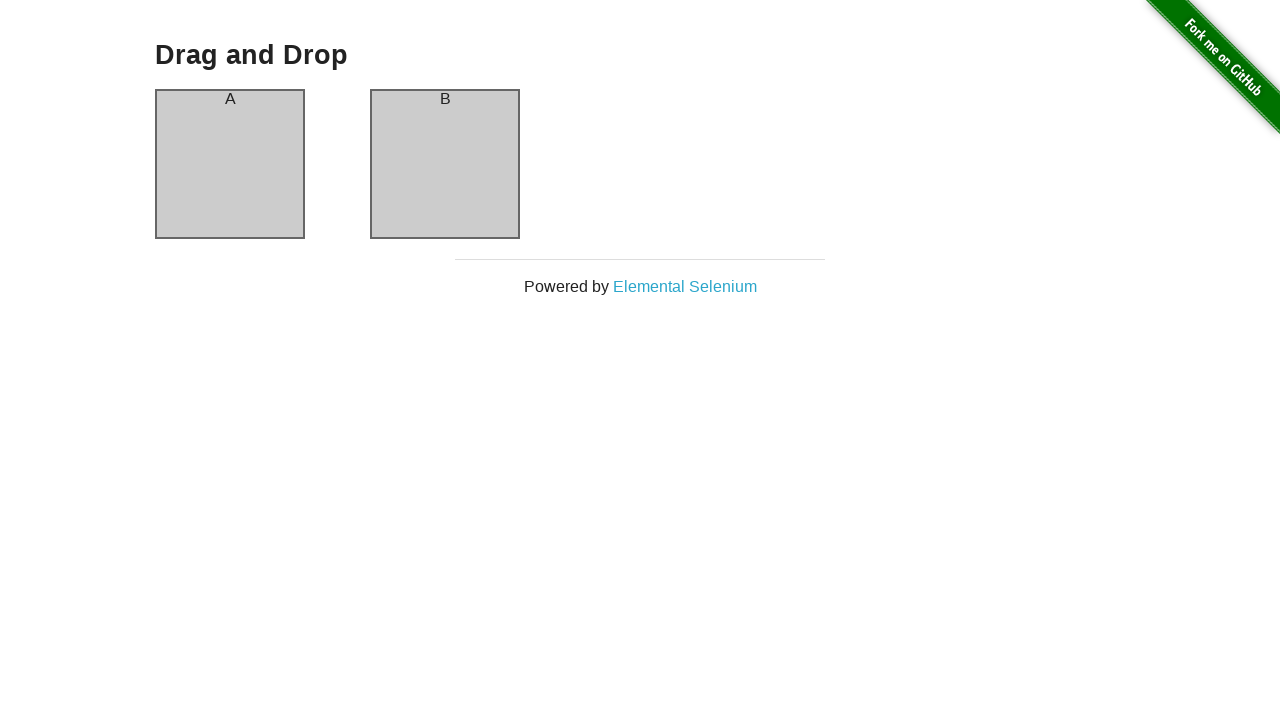

New page loaded after clicking 10th link
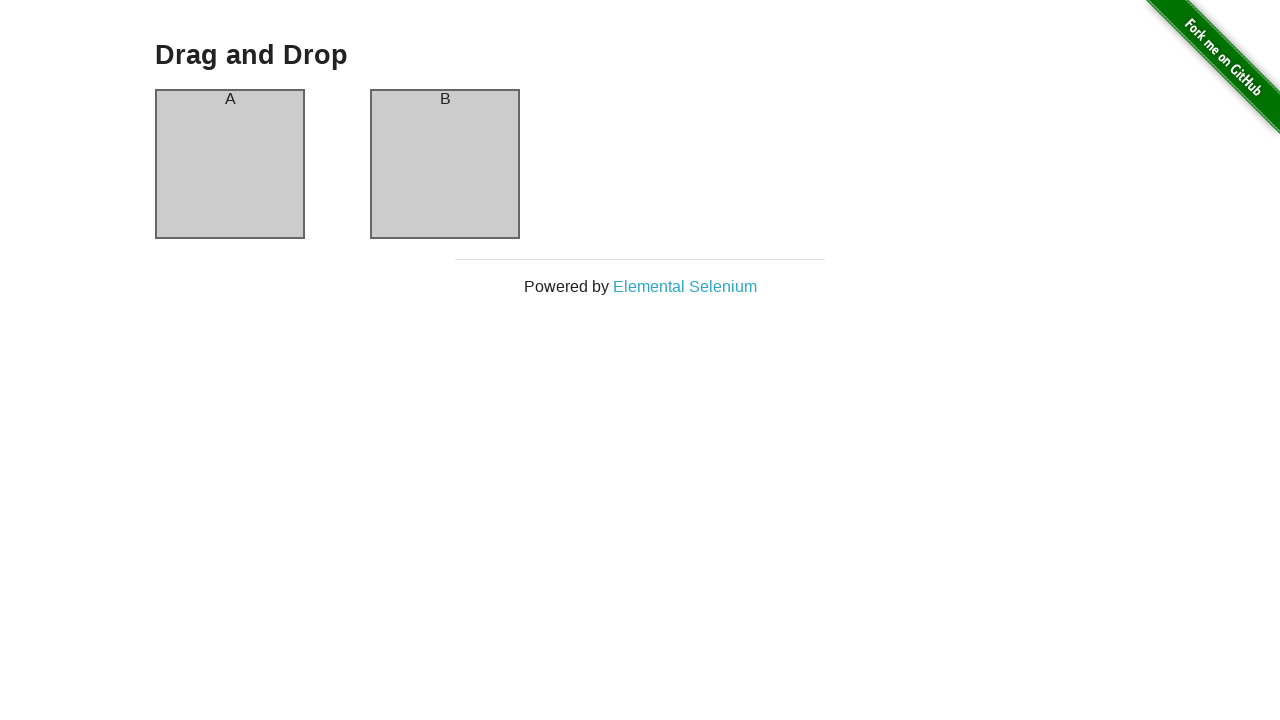

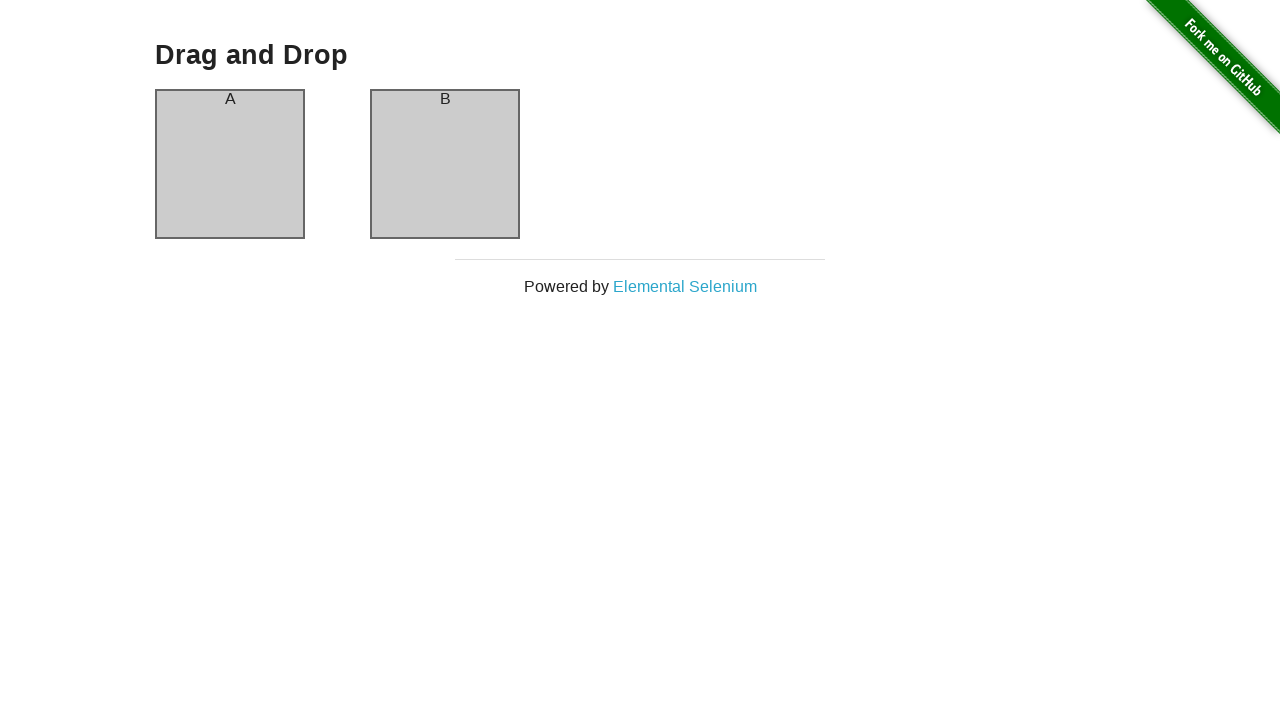